Tests the documentation search functionality on selenium.dev by opening the search modal, entering a query, and clearing the search

Starting URL: http://www.selenium.dev/

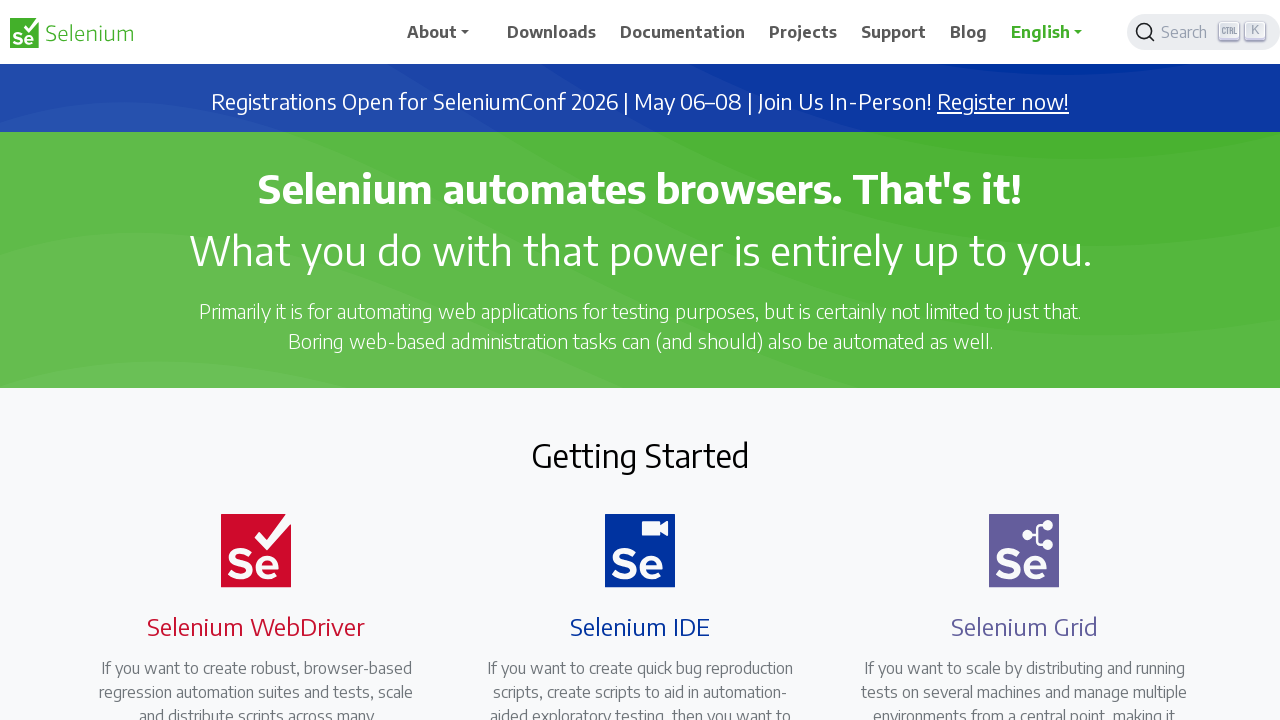

Waited for search button to load on selenium.dev
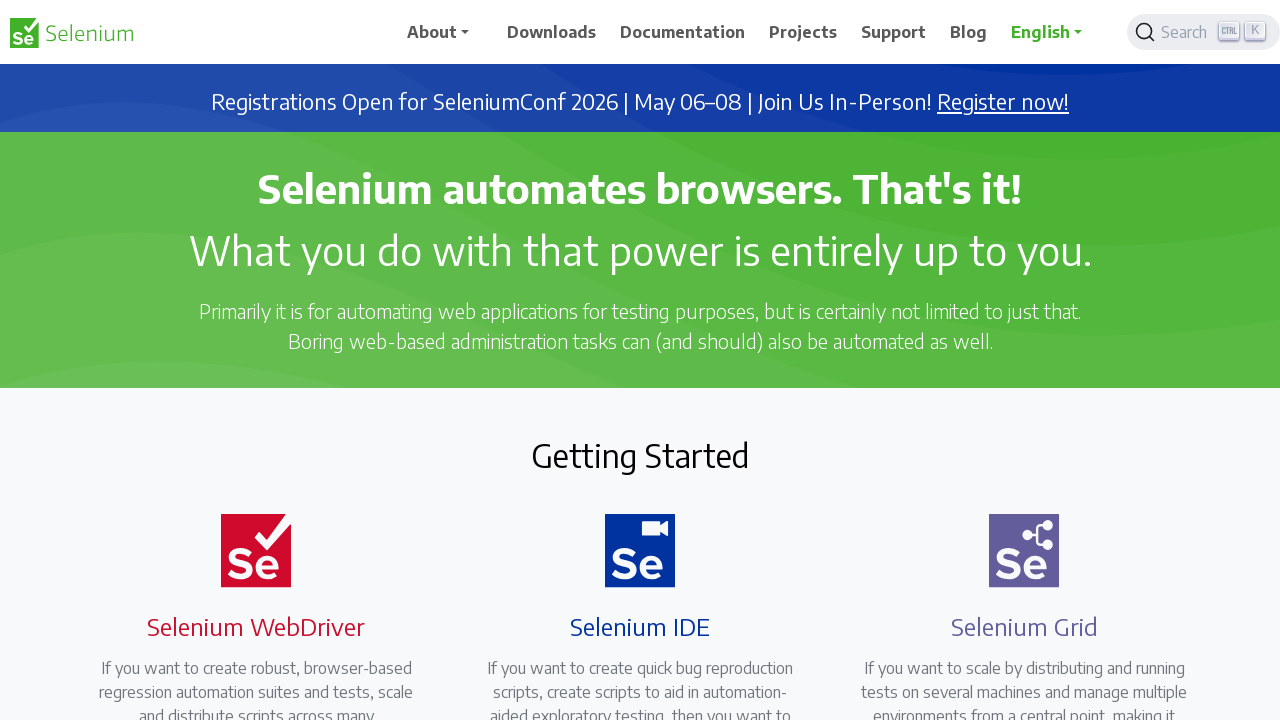

Clicked search button to open search modal at (1204, 32) on .DocSearch-Button
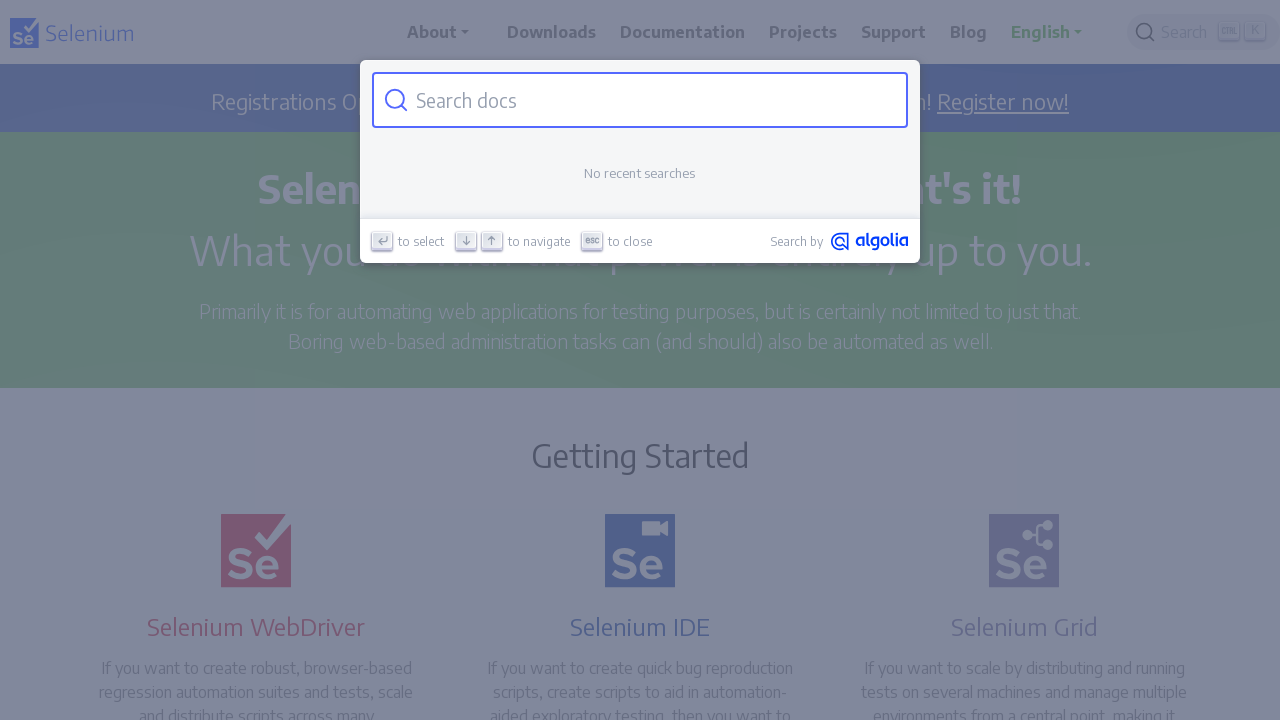

Entered 'selenium java' in search input field on #docsearch-input
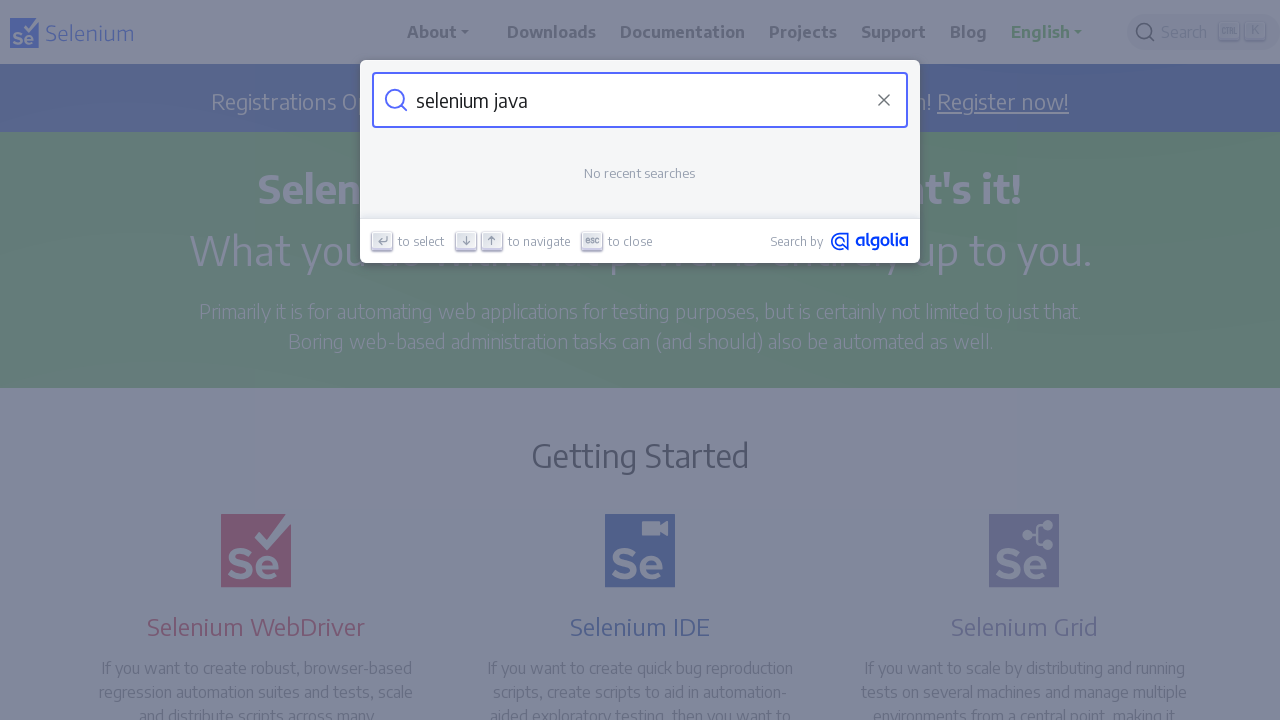

Clicked reset button to clear search query at (884, 100) on .DocSearch-Reset
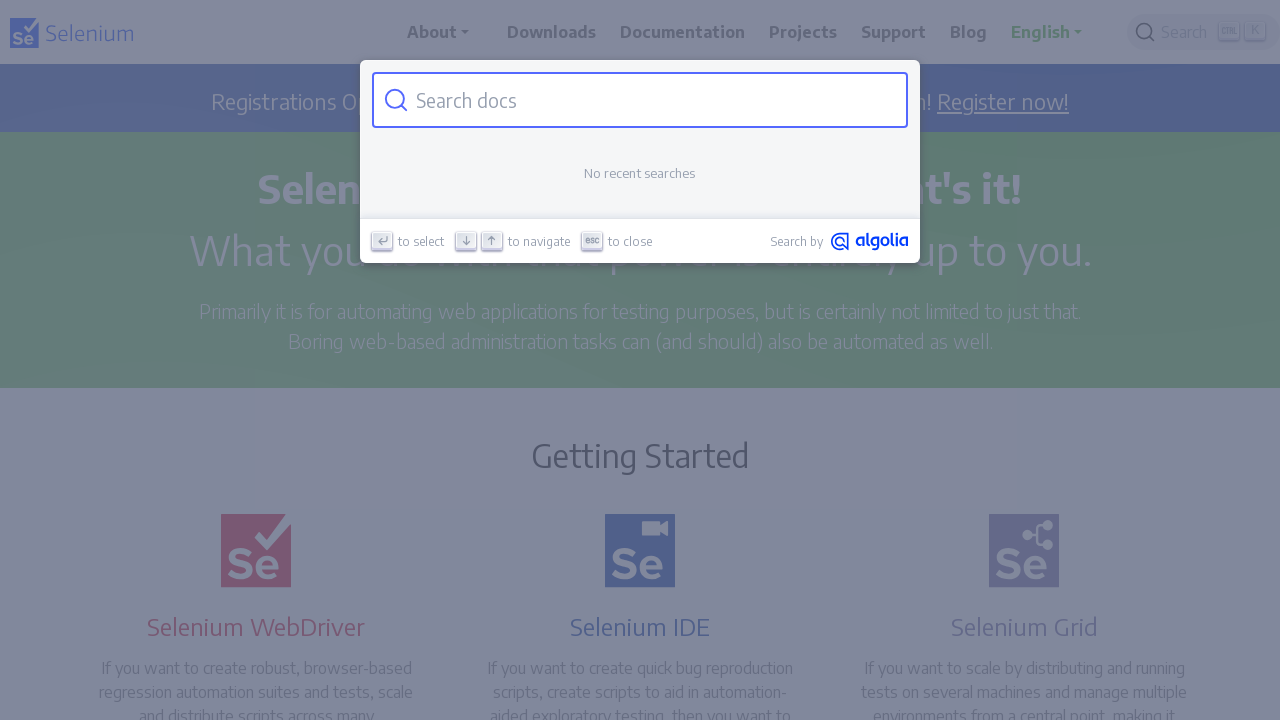

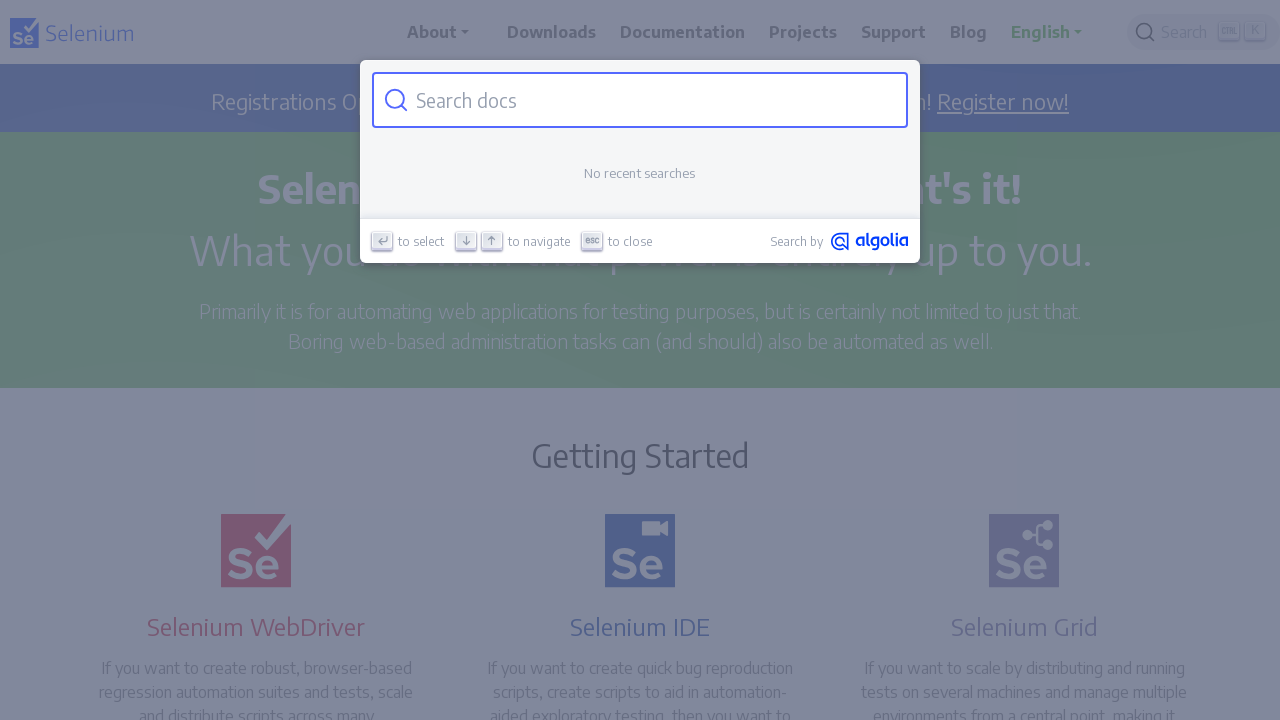